Tests right-click context menu by right-clicking an element, hovering over menu item, and handling the resulting alert

Starting URL: http://swisnl.github.io/jQuery-contextMenu/demo.html

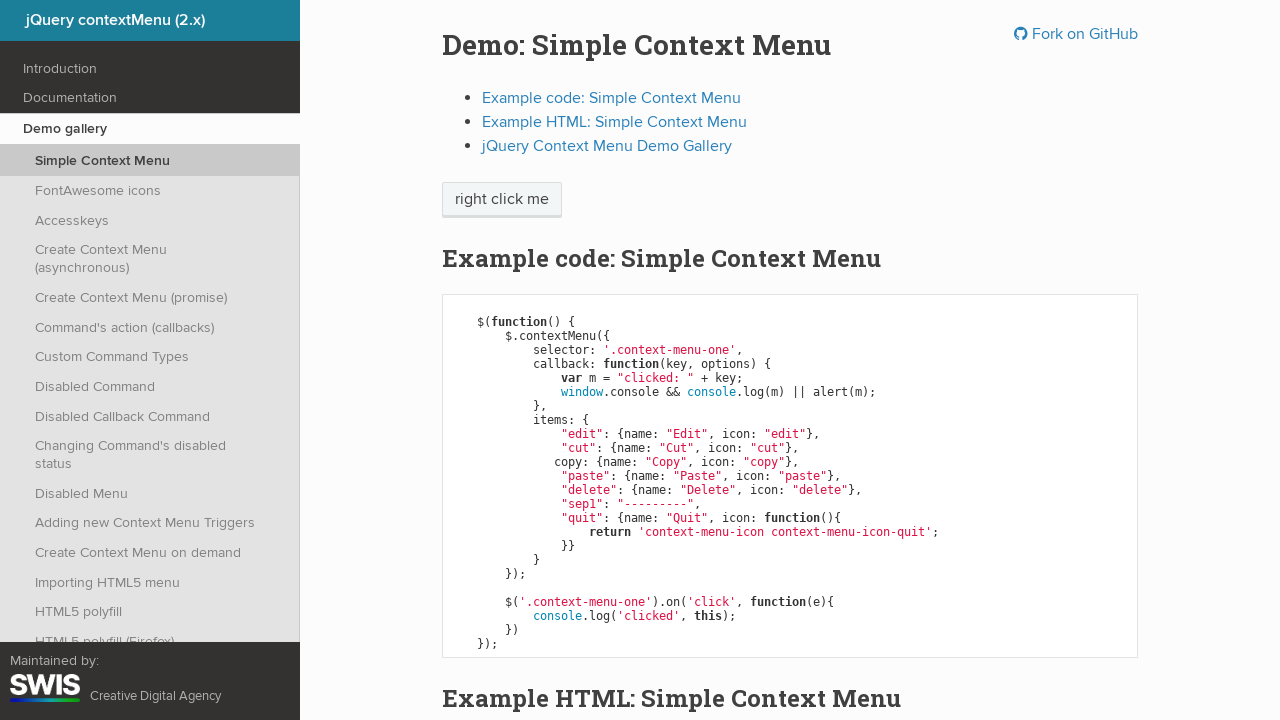

Navigated to jQuery contextMenu demo page
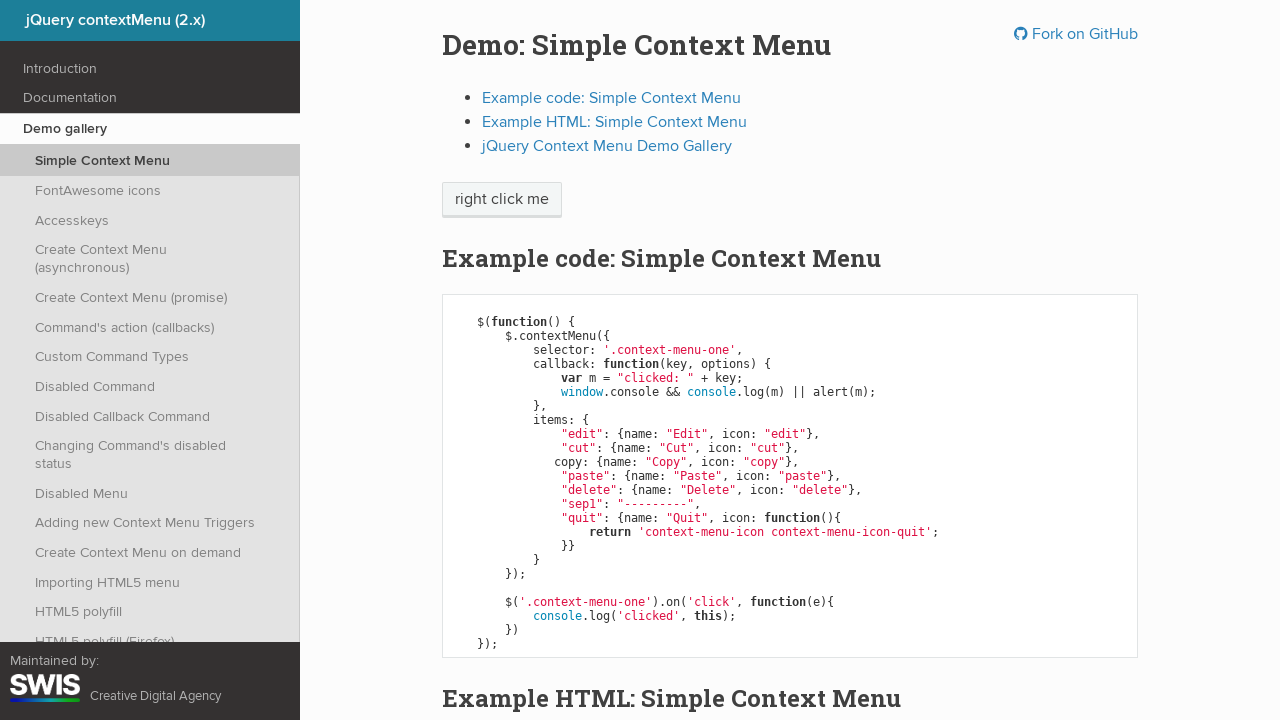

Right-clicked on context menu trigger element at (502, 200) on span.context-menu-one
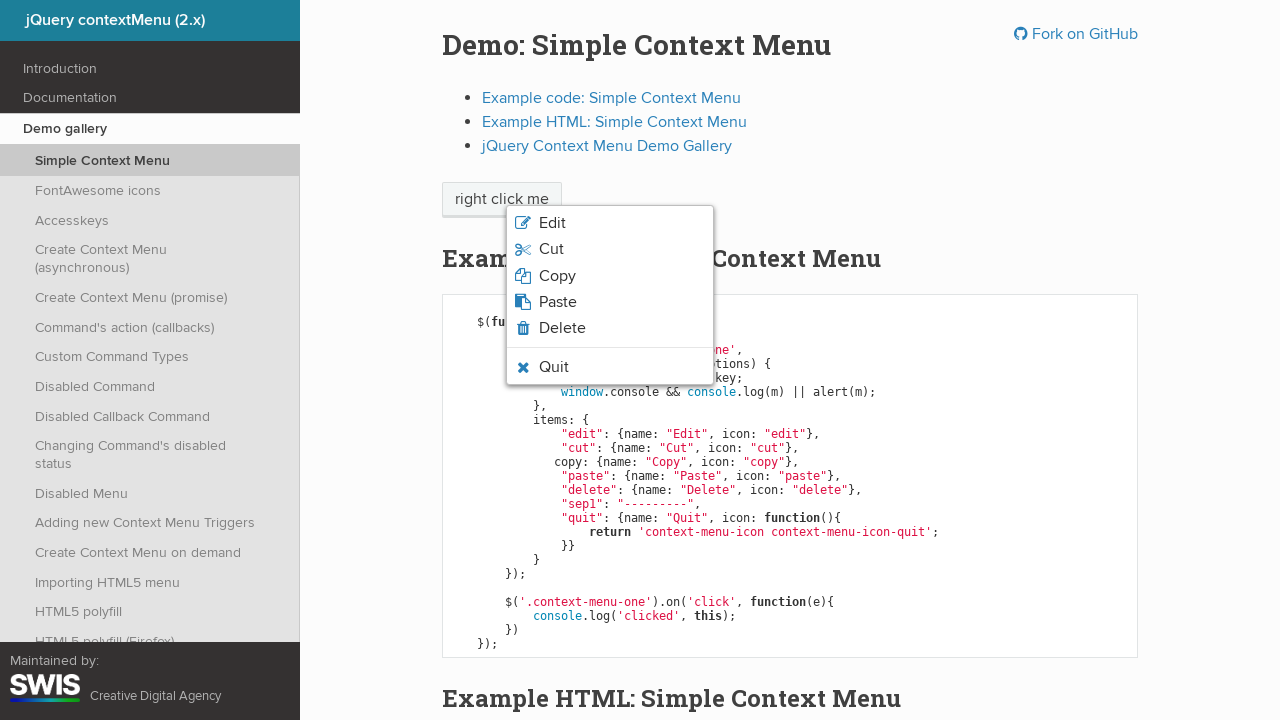

Hovered over Paste menu item at (610, 302) on li.context-menu-icon-paste
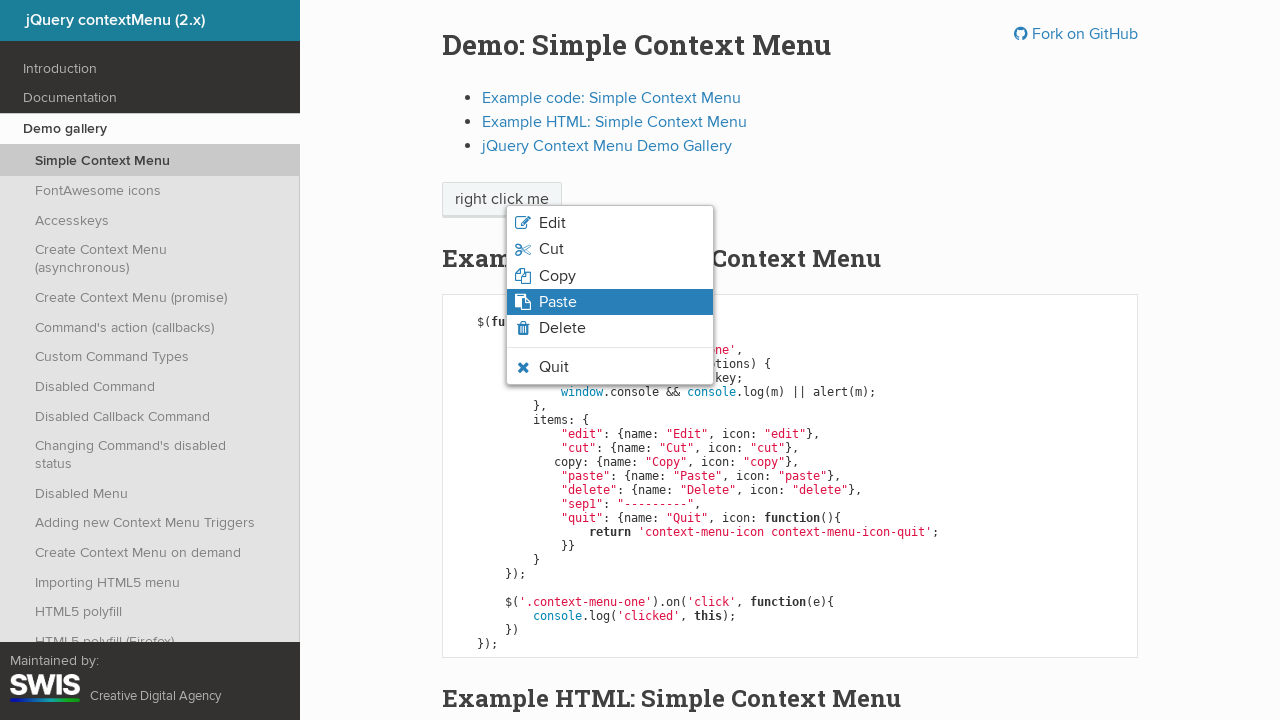

Verified Paste menu item is visible with hover state
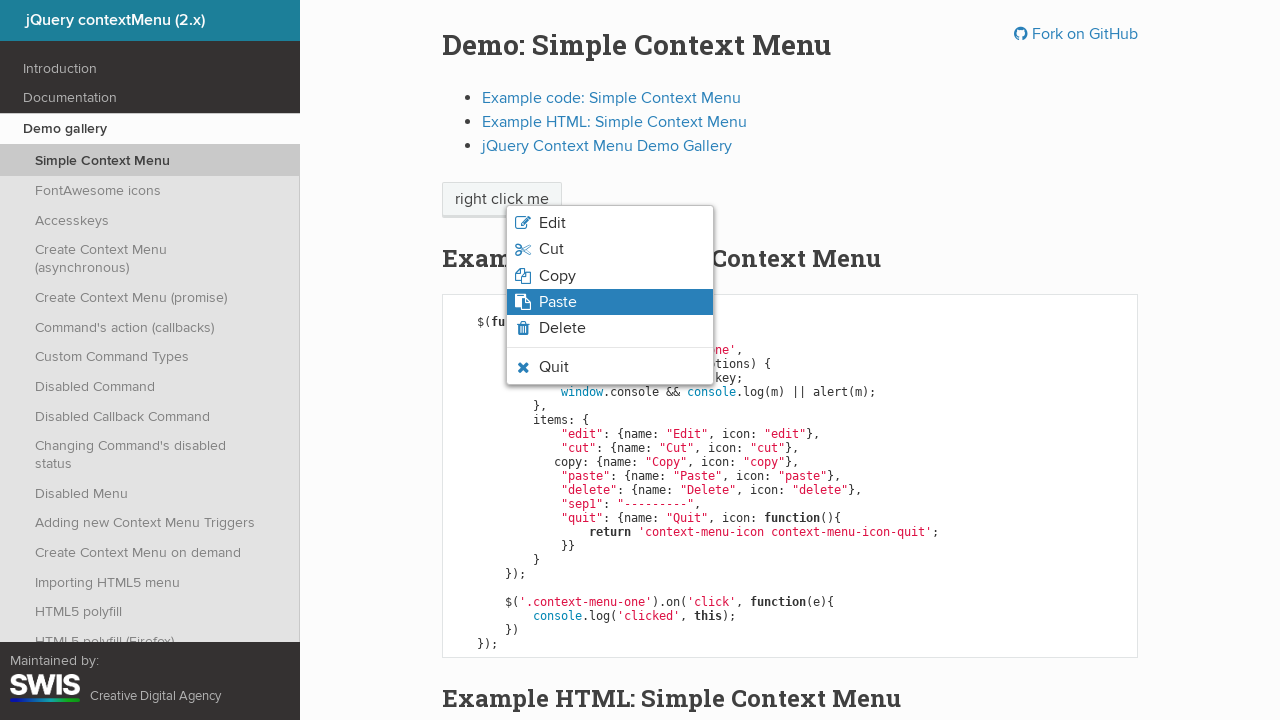

Clicked on Paste menu item at (610, 302) on li.context-menu-icon-paste
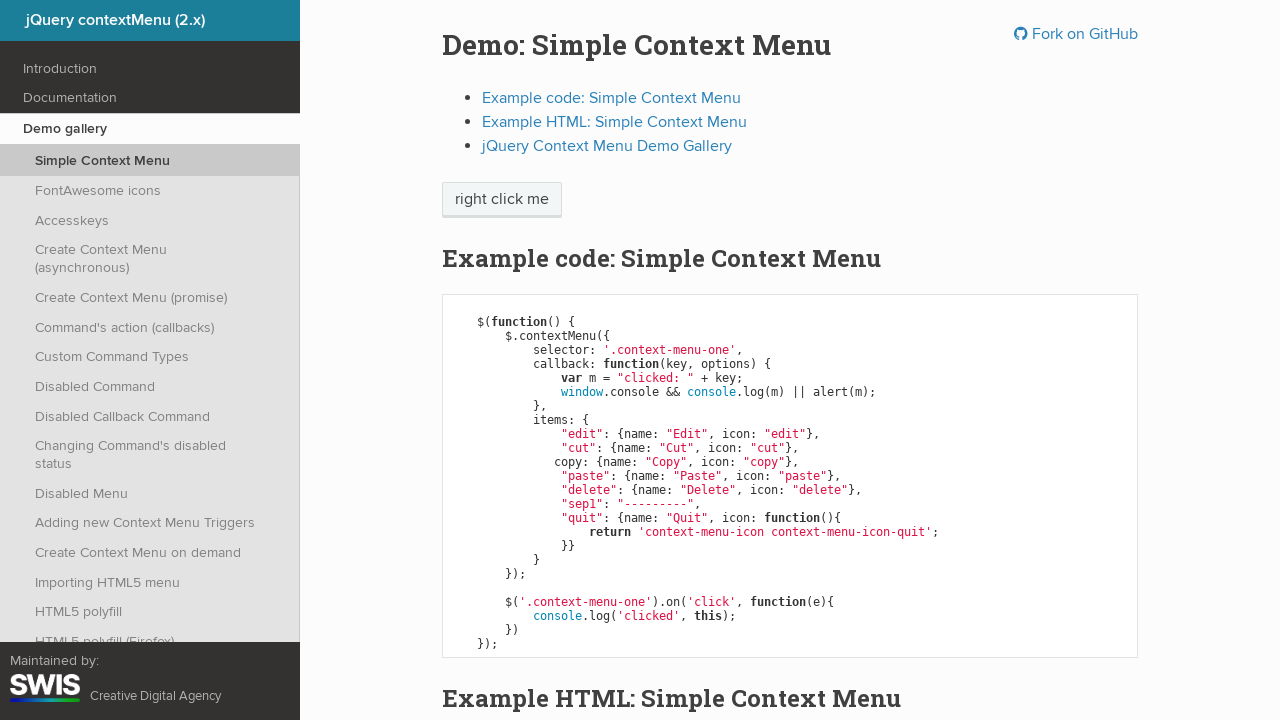

Set up alert dialog handler to accept dialogs
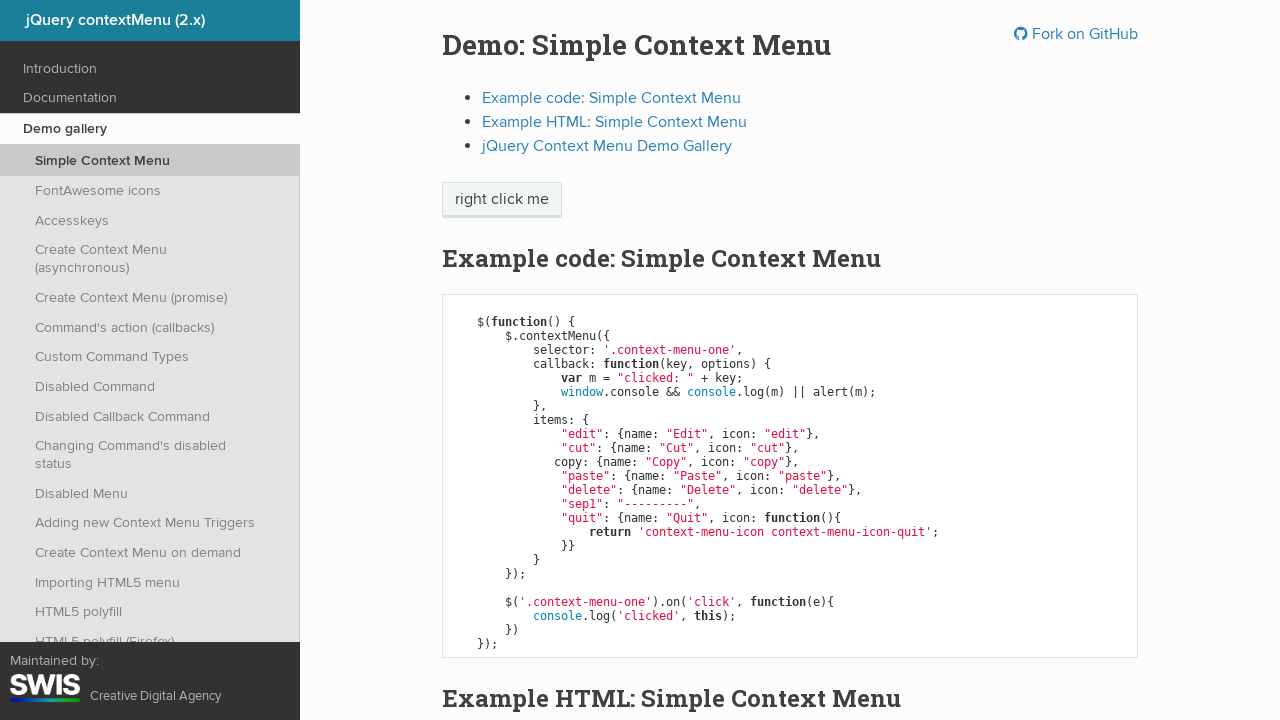

Verified that Paste menu item is no longer visible
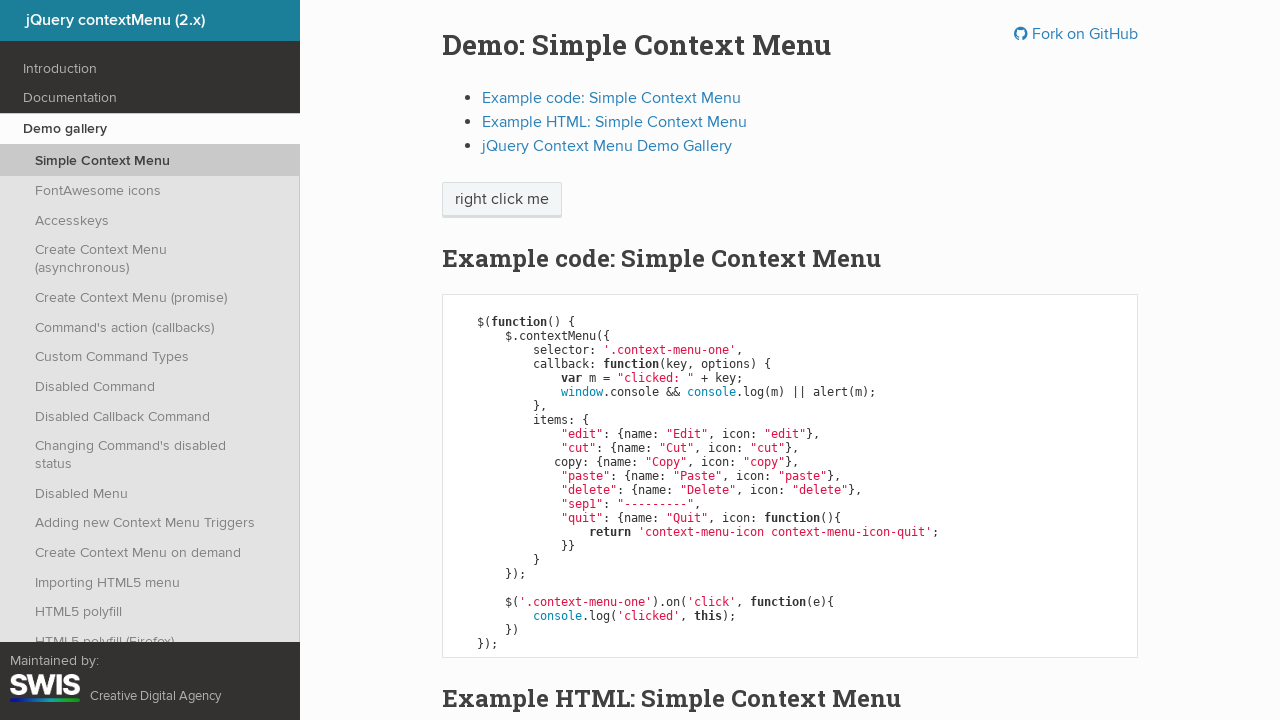

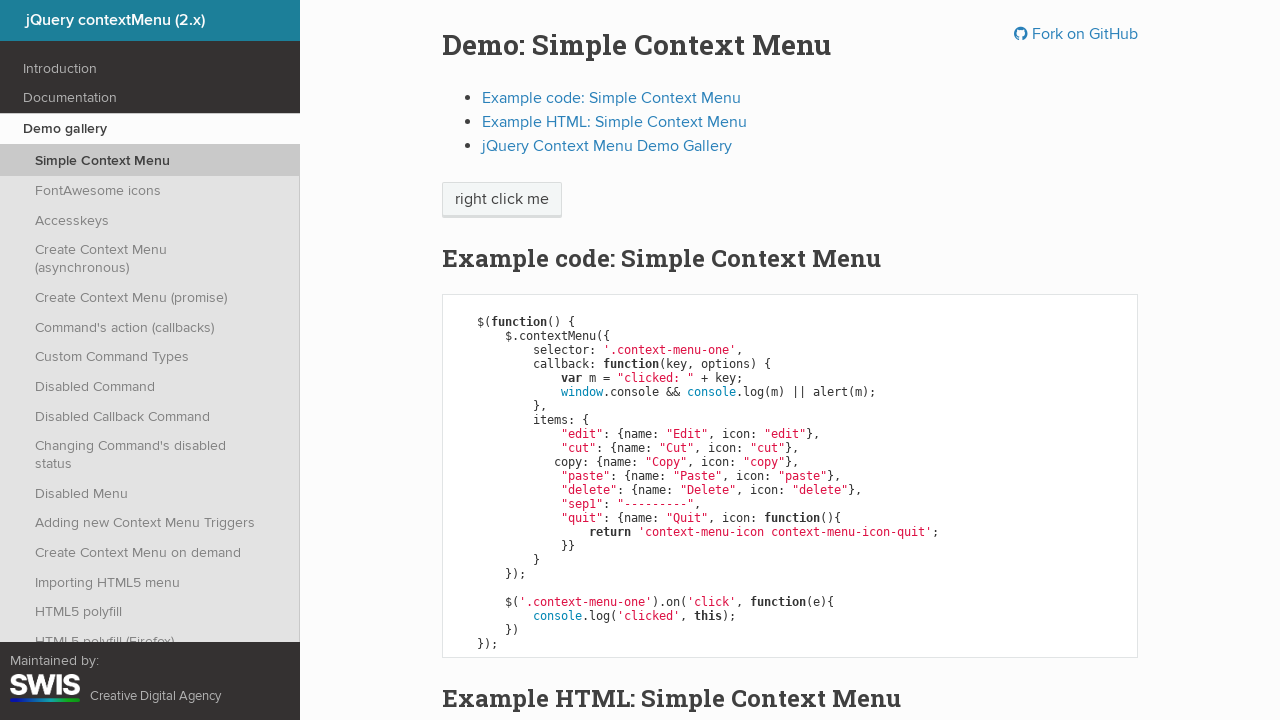